Tests opening a new browser tab and verifying content in the new tab

Starting URL: https://demoqa.com/

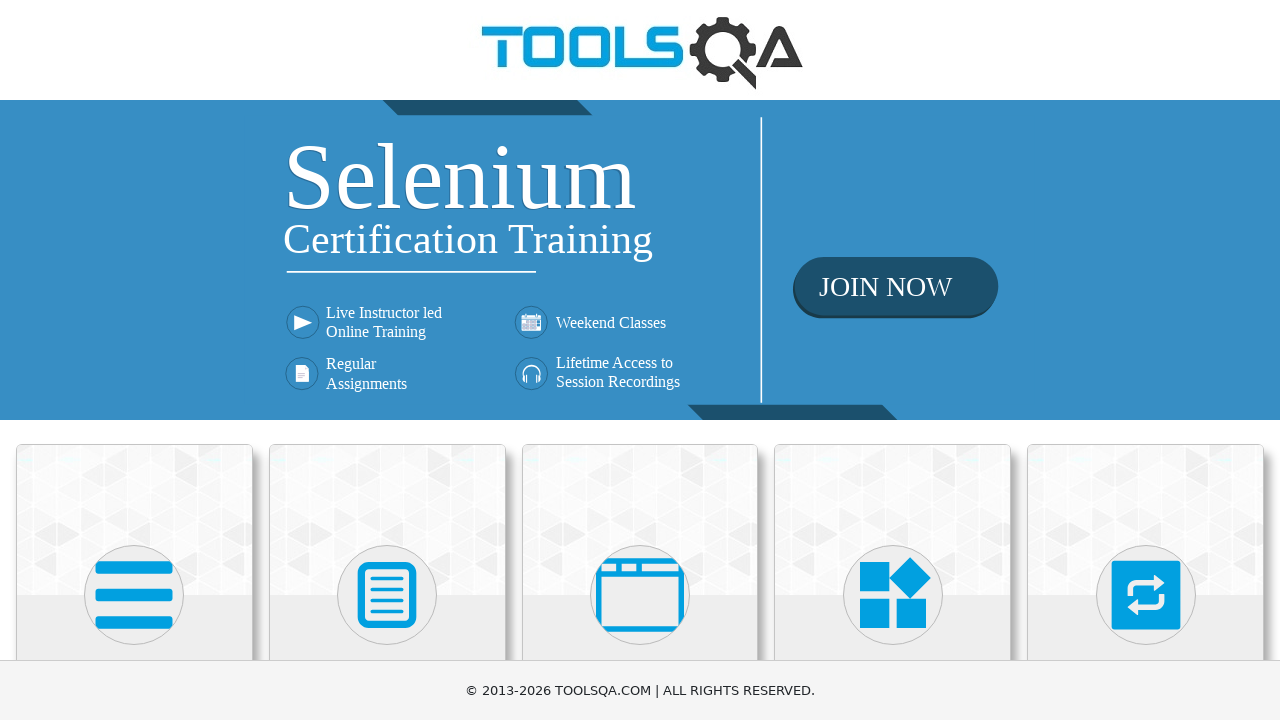

Clicked on Alerts, Frame & Windows card at (640, 360) on xpath=//h5[text()='Alerts, Frame & Windows']
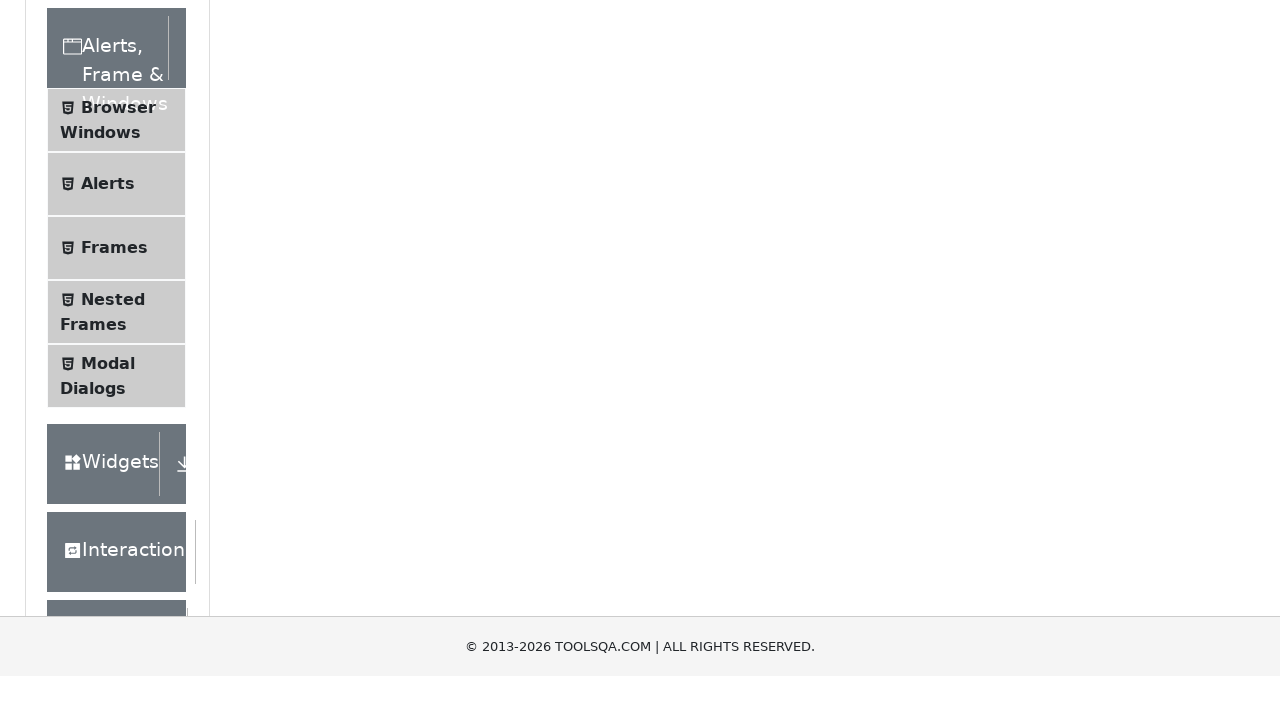

Clicked on Browser Windows menu item at (118, 424) on xpath=//span[text()='Browser Windows']
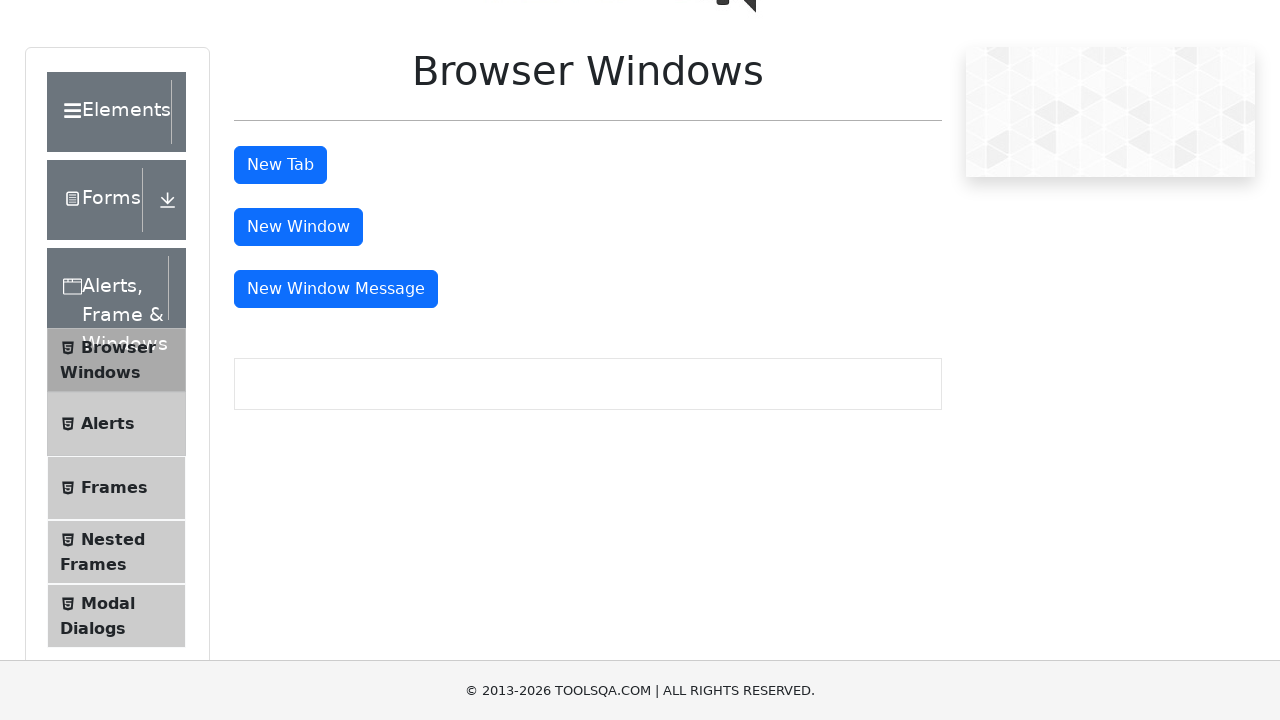

Clicked New Tab button to open a new browser tab at (280, 165) on xpath=//button[text()='New Tab']
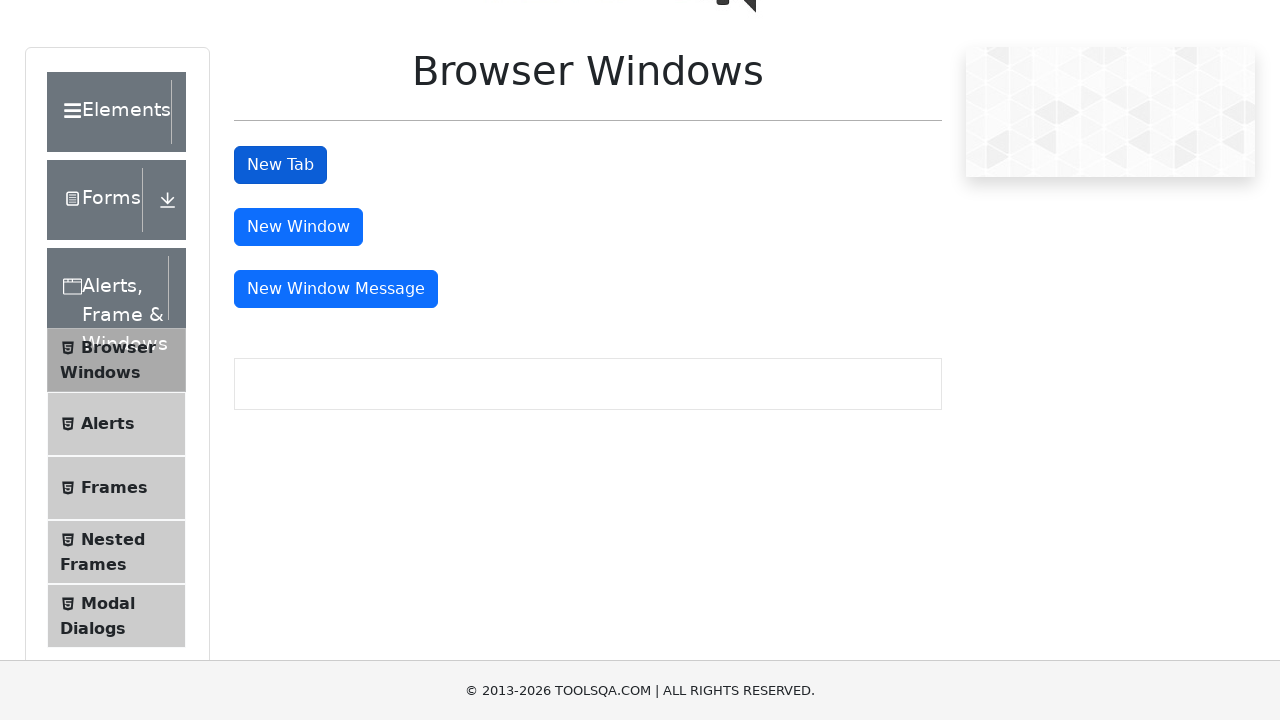

New tab opened and captured
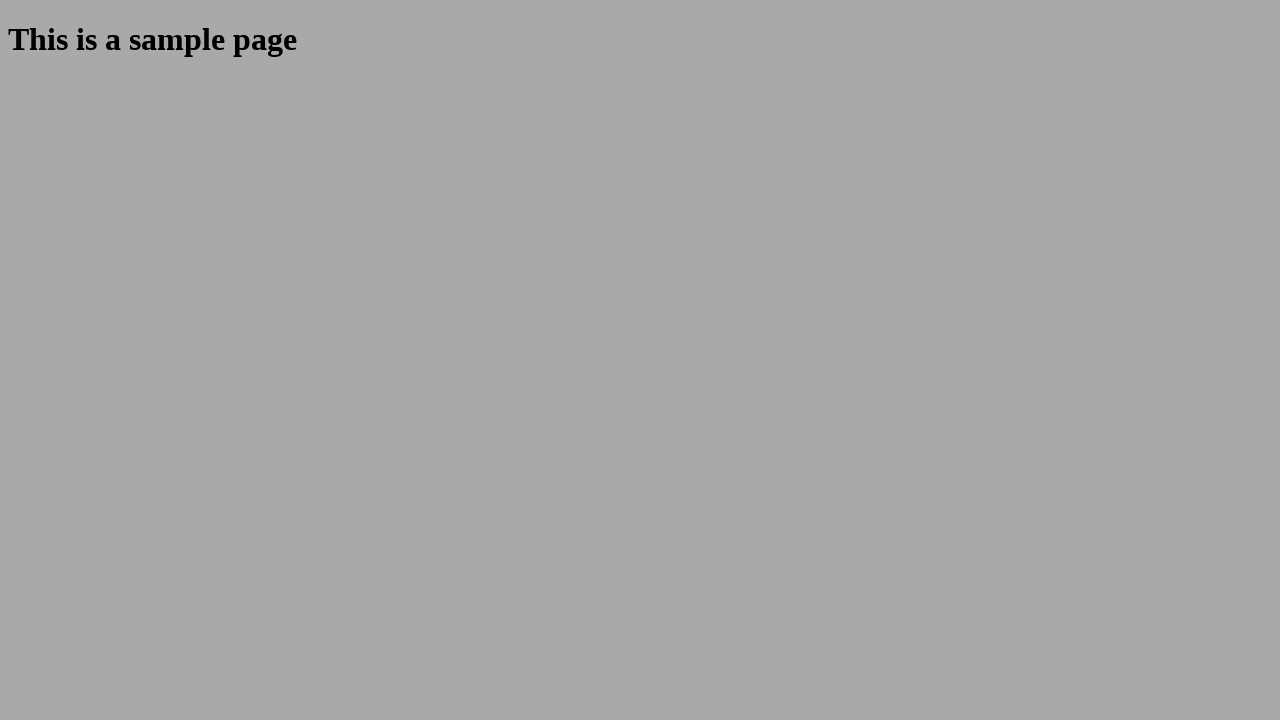

Sample heading element loaded in new tab
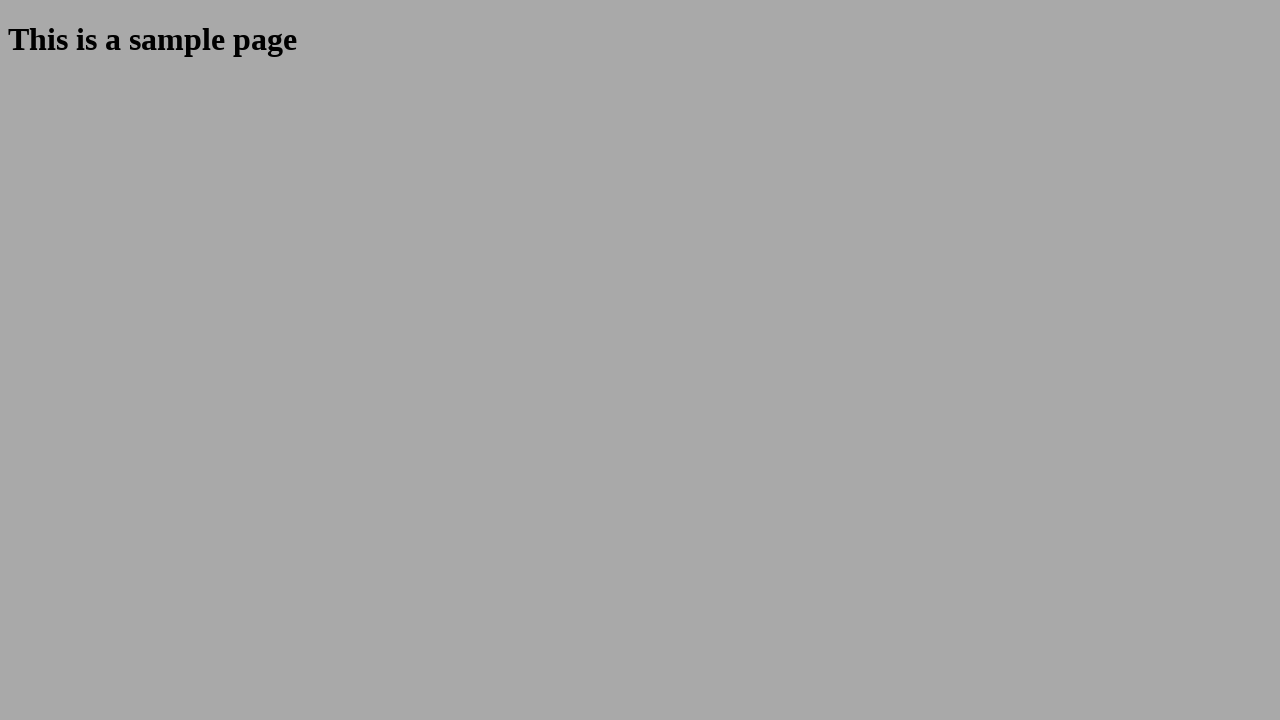

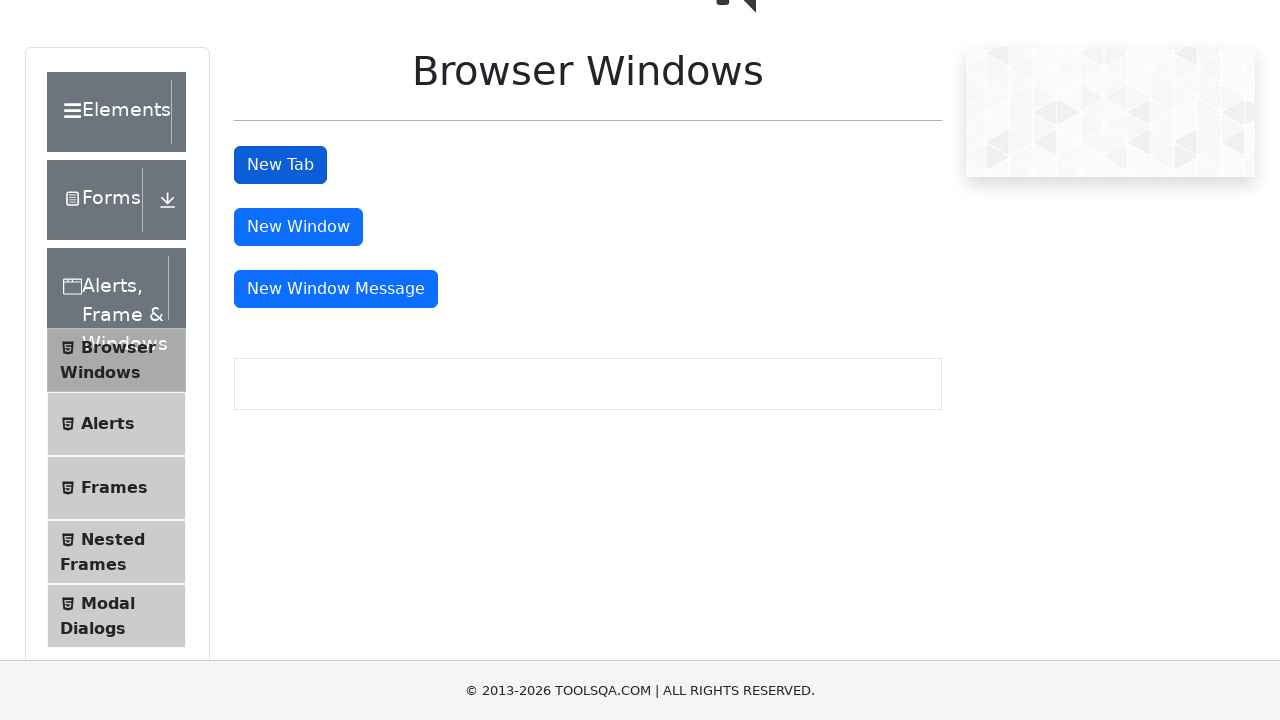